Tests jQuery UI slider functionality by dragging the slider handle horizontally

Starting URL: http://jqueryui.com/slider/

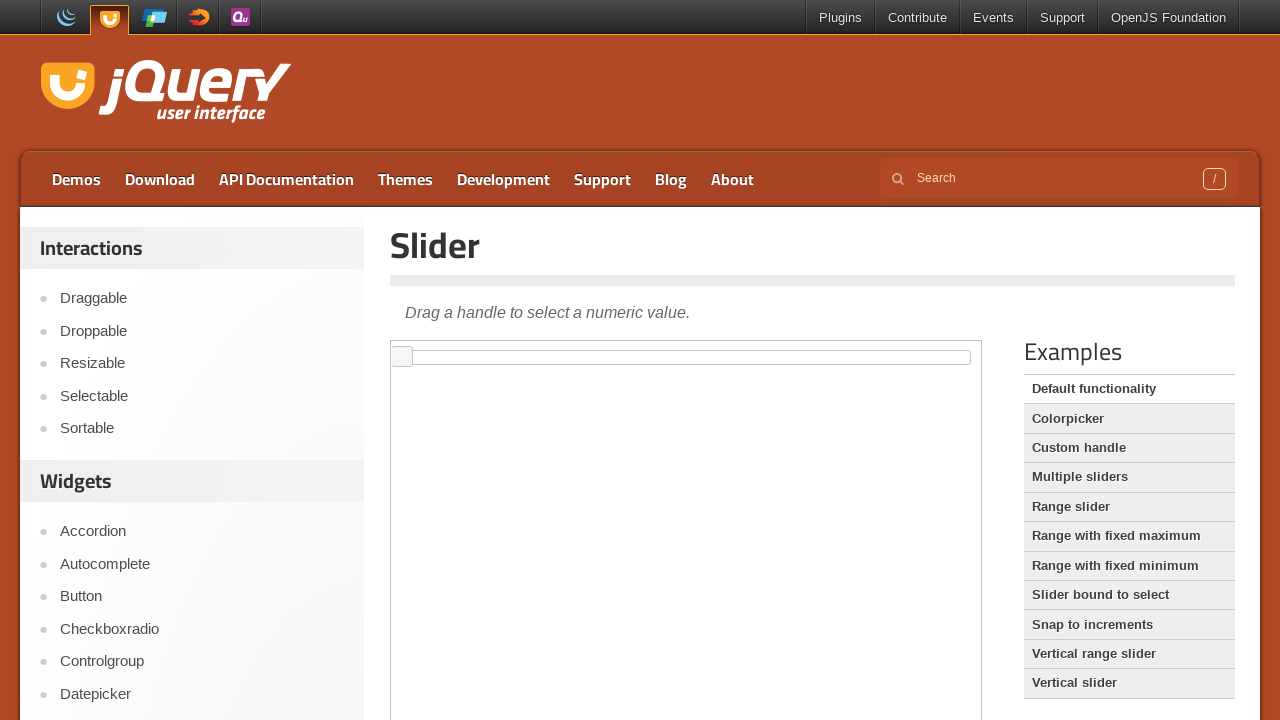

Located the first iframe element
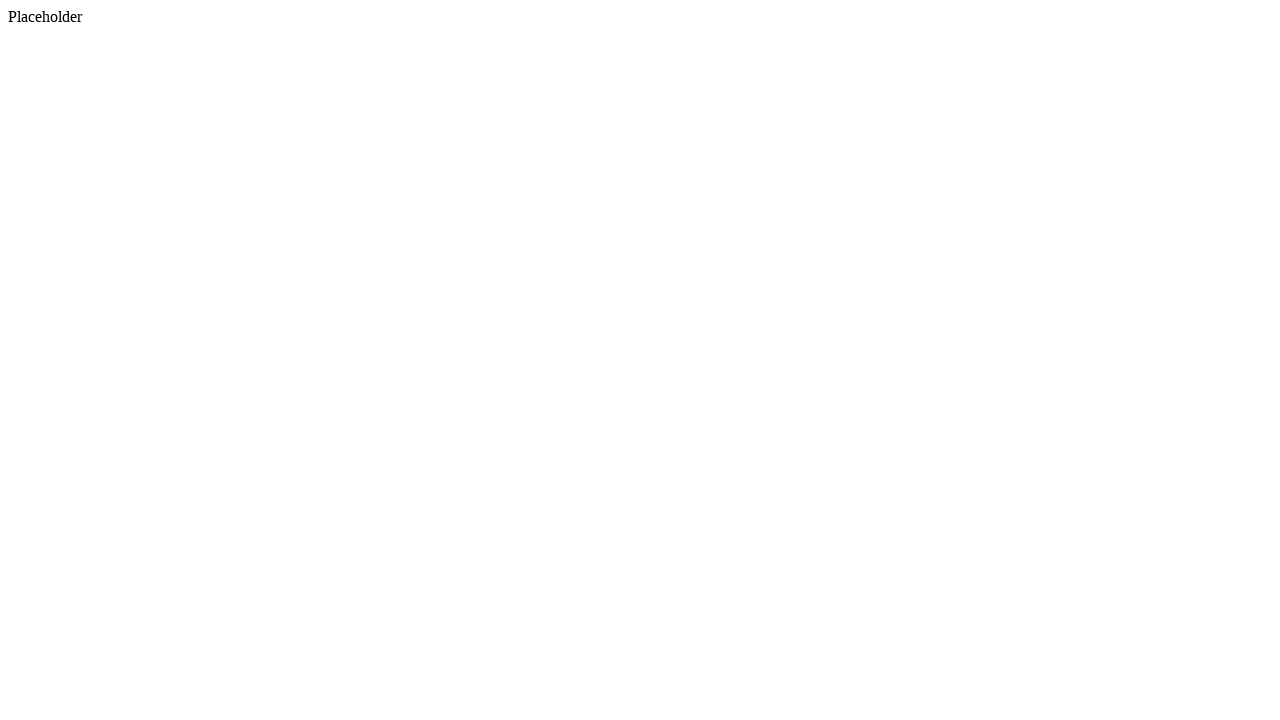

Located the first iframe element by locator
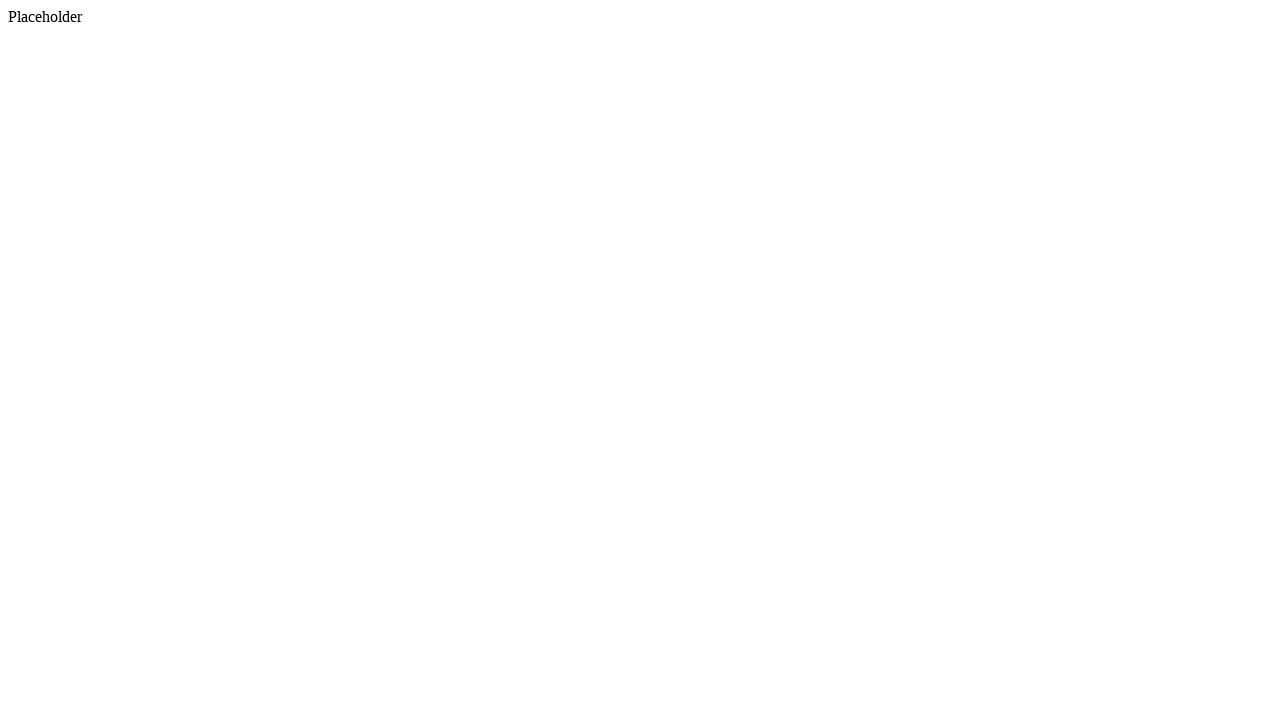

Scrolled iframe element into view if needed
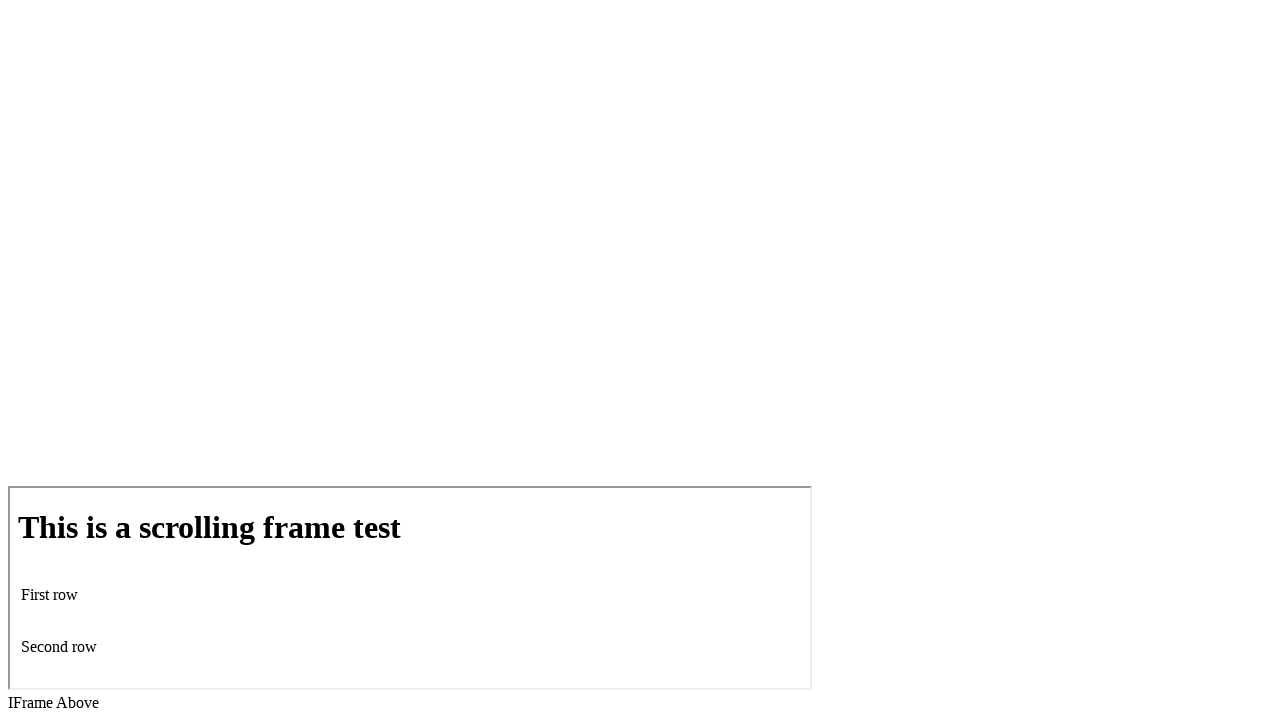

Scrolled down 200 pixels within the iframe
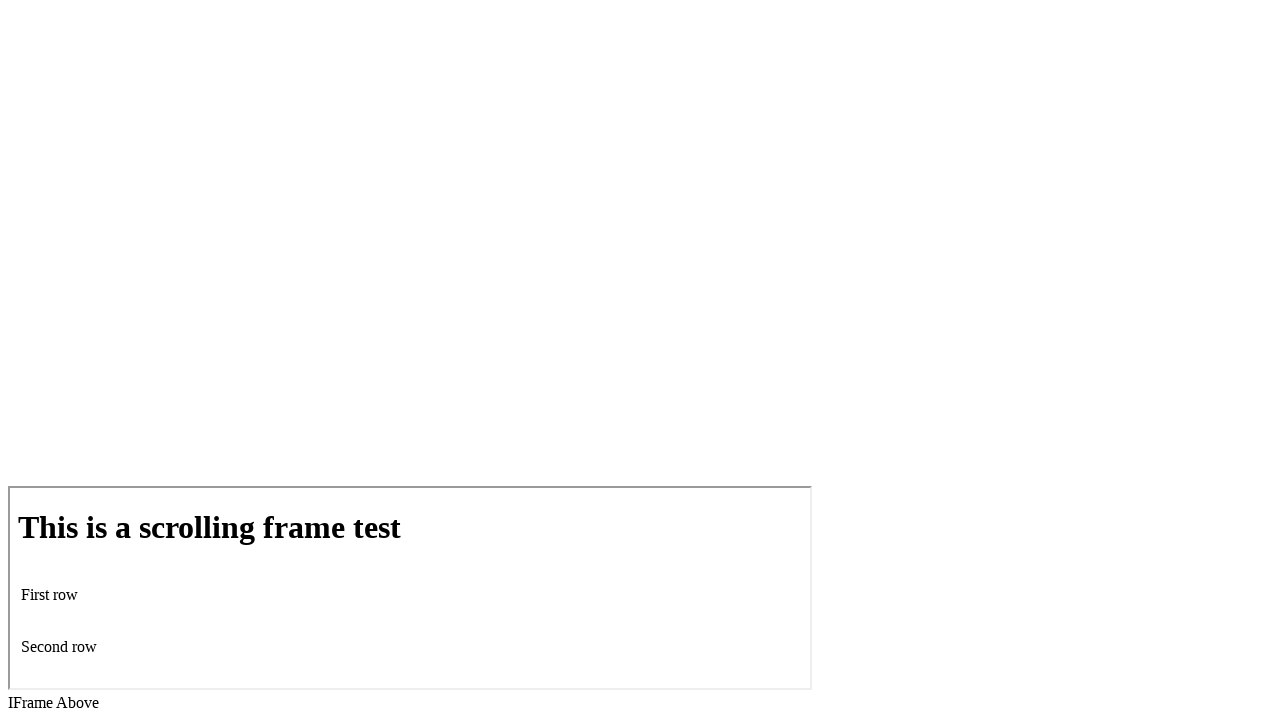

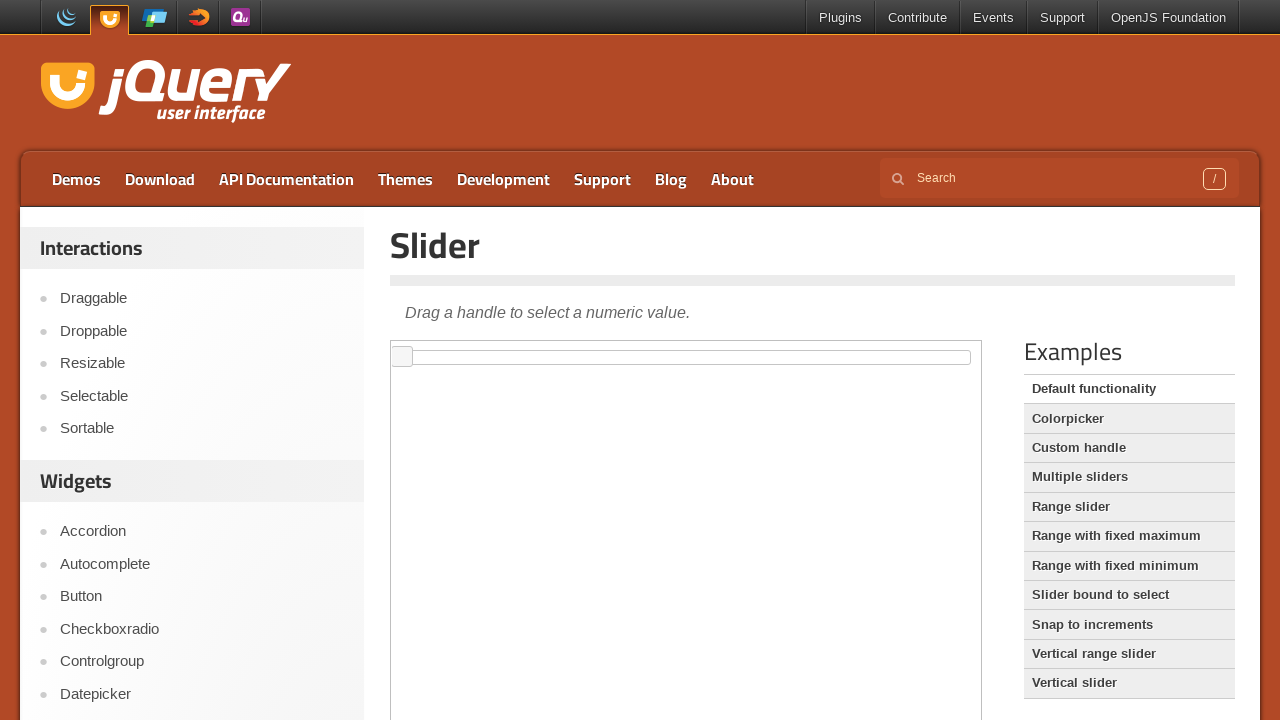